Tests navigation on the JanBask demo site by clicking on the user icon and then clicking the Login link to navigate to the login page.

Starting URL: http://janbaskdemo.com/

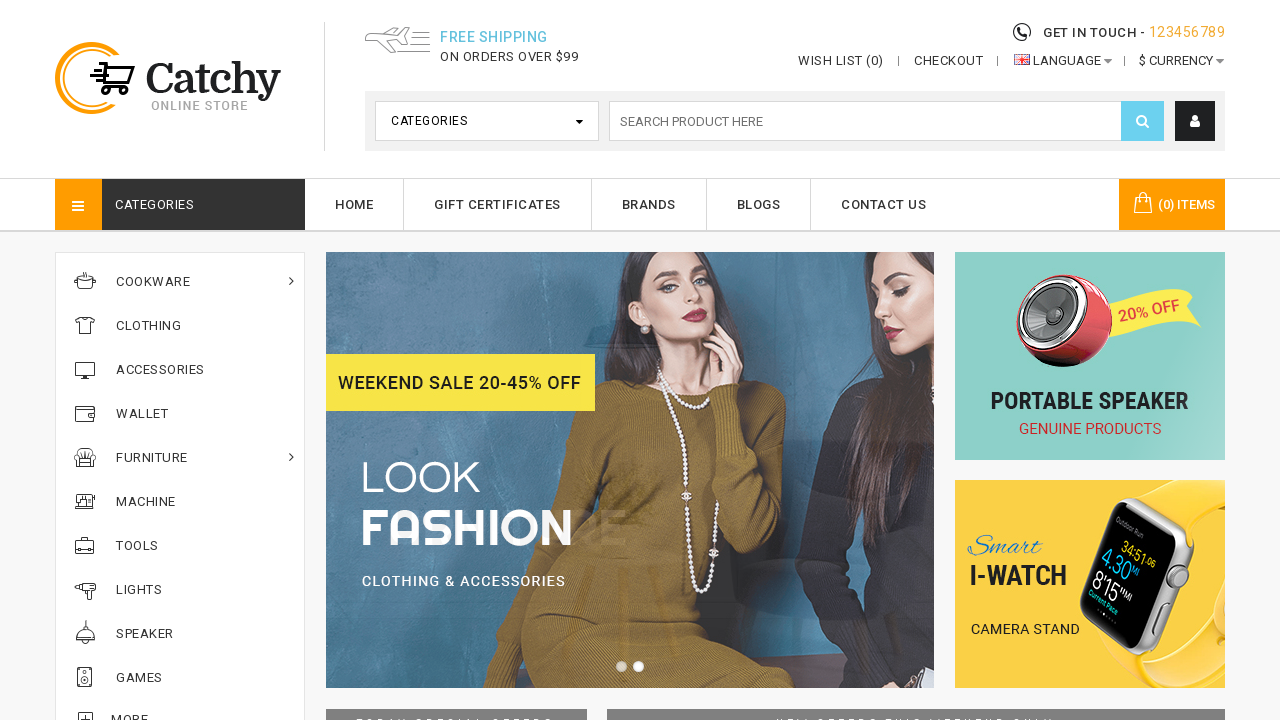

Clicked on the user icon at (1195, 121) on xpath=//i[@class='fa fa-user']
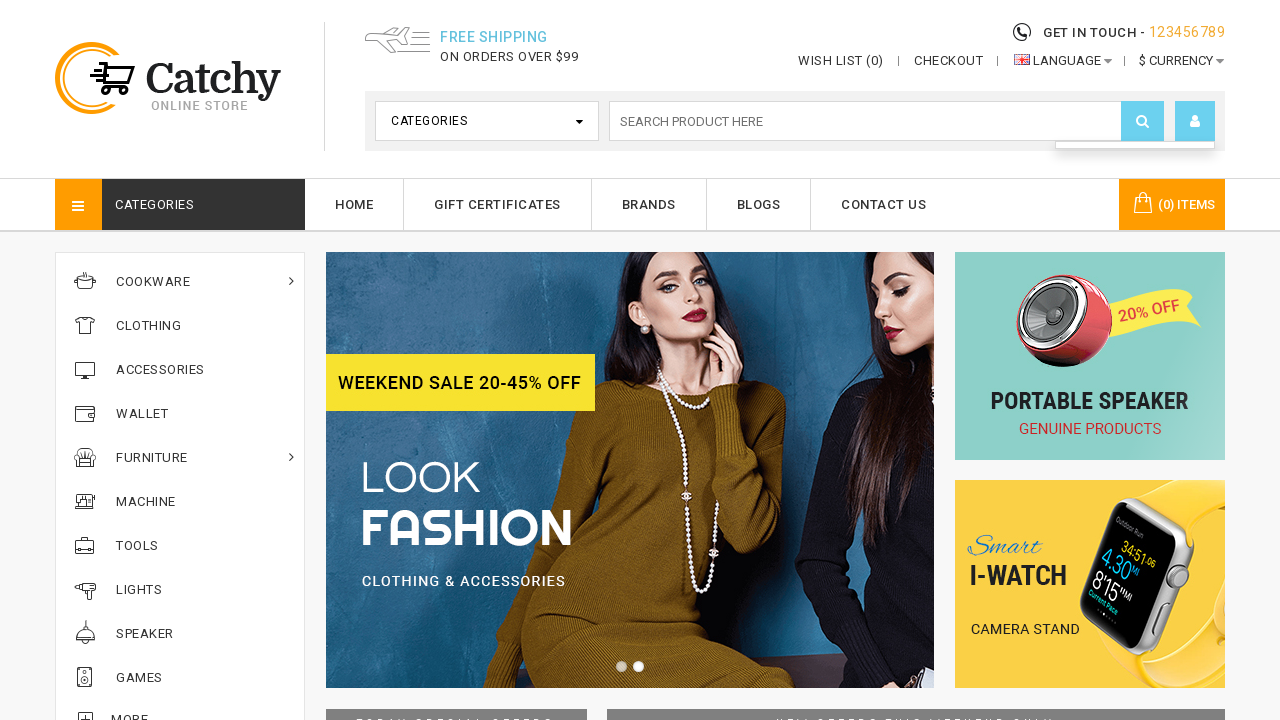

Clicked on the Login link at (1135, 187) on xpath=//a[text()='Login']
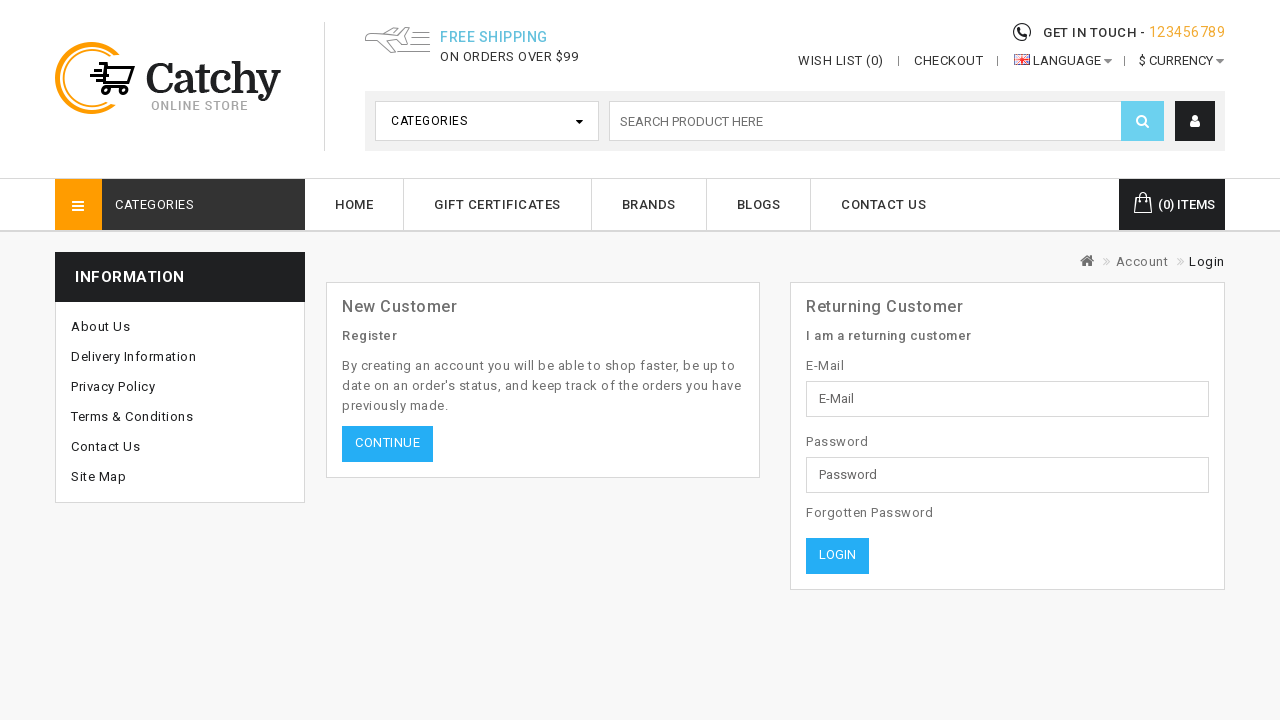

Login page loaded and network is idle
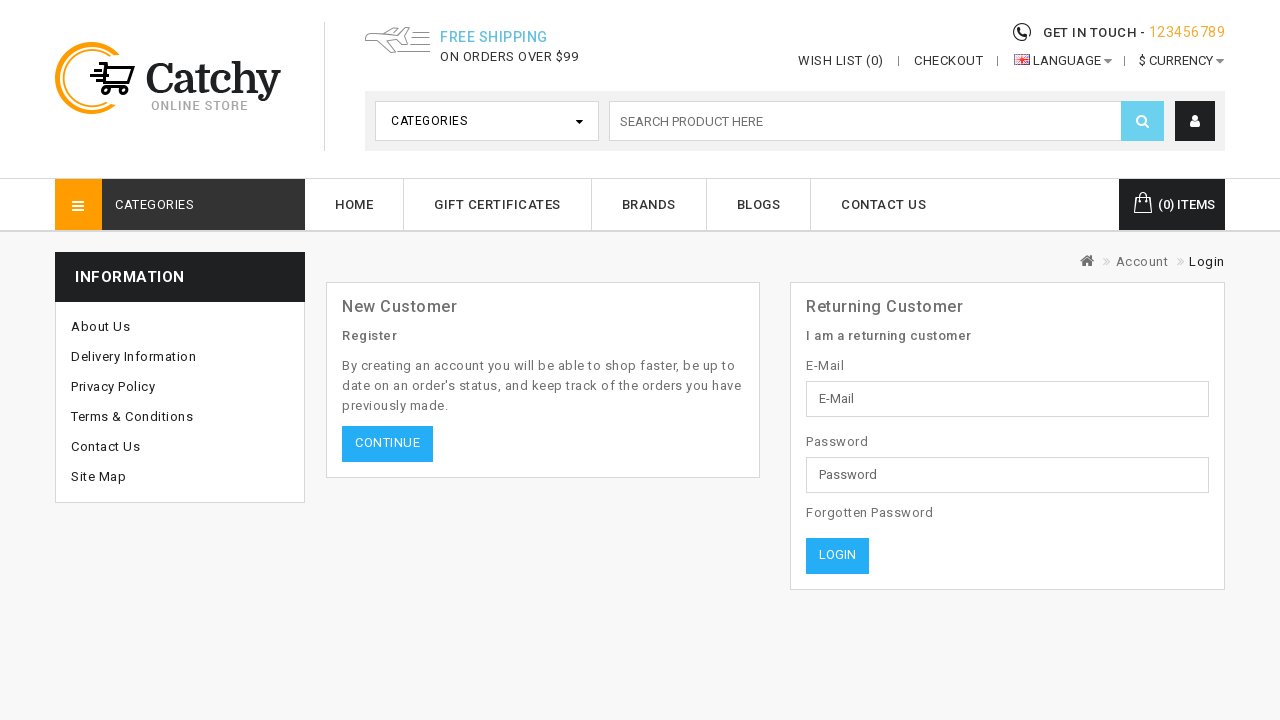

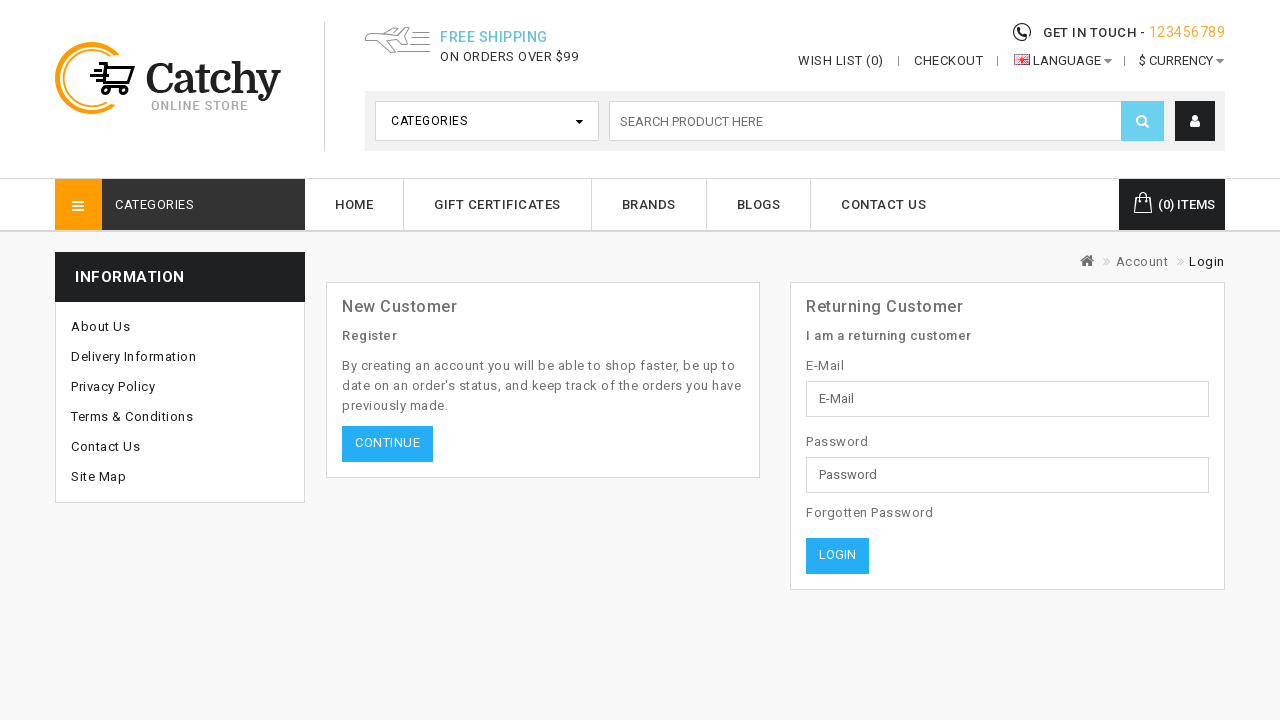